Tests the DemoQA text box form by navigating to the Elements section, clicking on Text Box, filling out the form with name, email, current address, and permanent address, then submitting and verifying the output.

Starting URL: https://demoqa.com

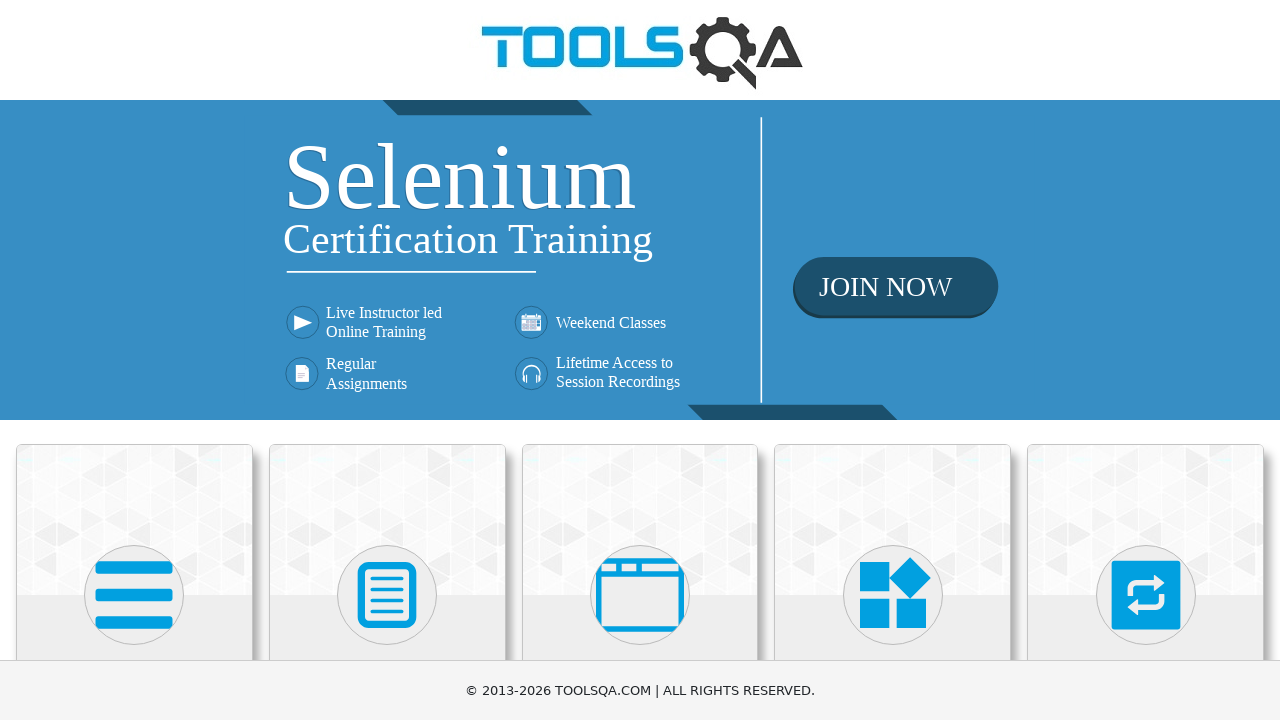

Clicked on Elements card on the homepage at (134, 360) on xpath=//h5[text()='Elements']
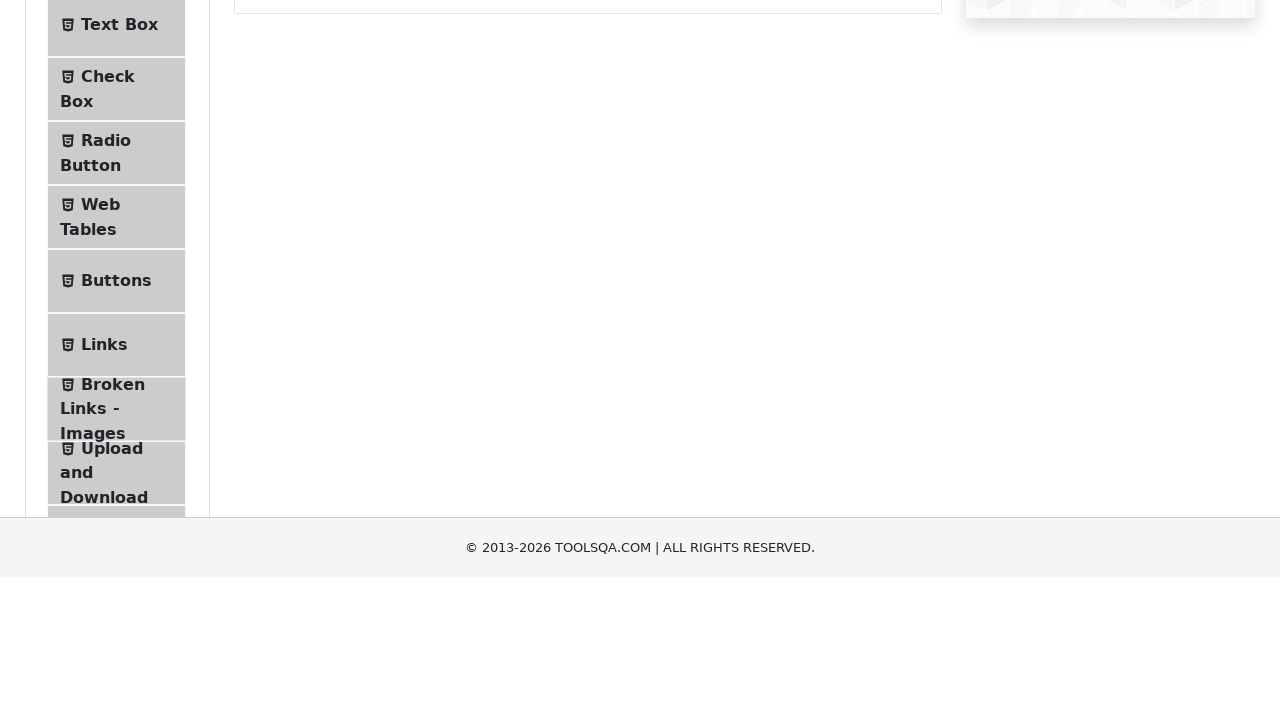

Clicked on Text Box menu item at (119, 261) on xpath=//span[text()='Text Box']
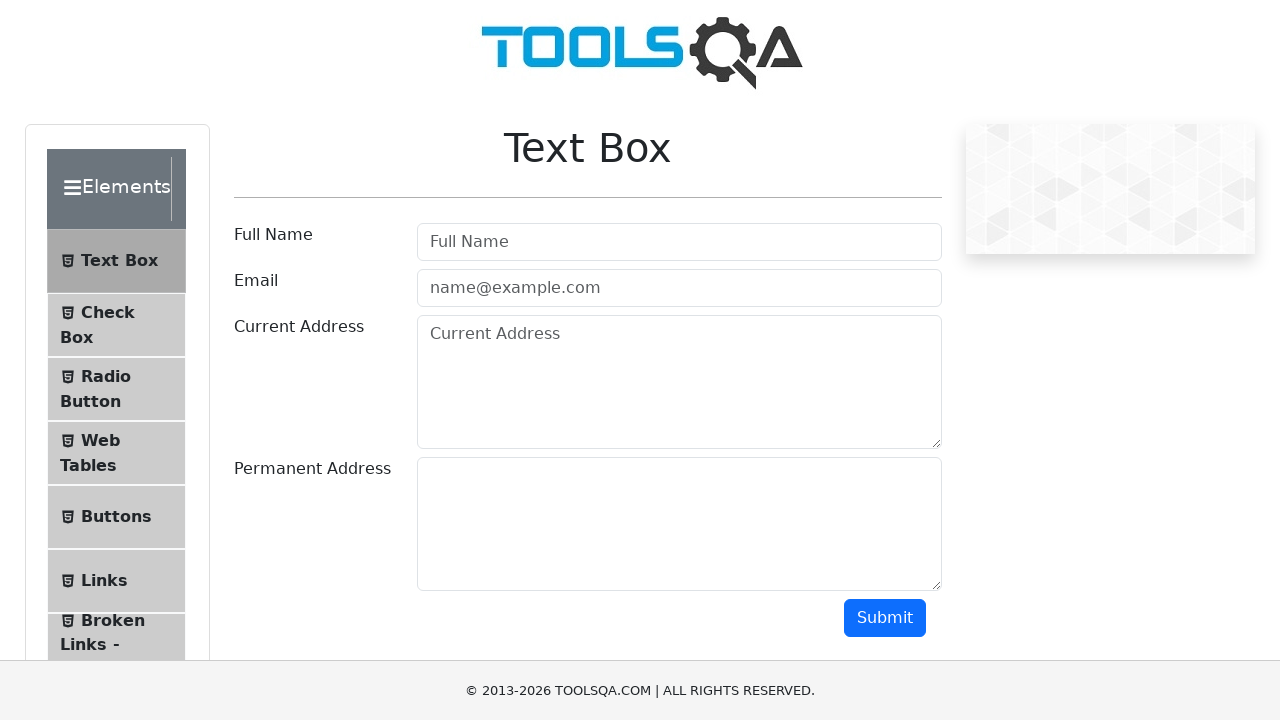

Text Box page heading verified
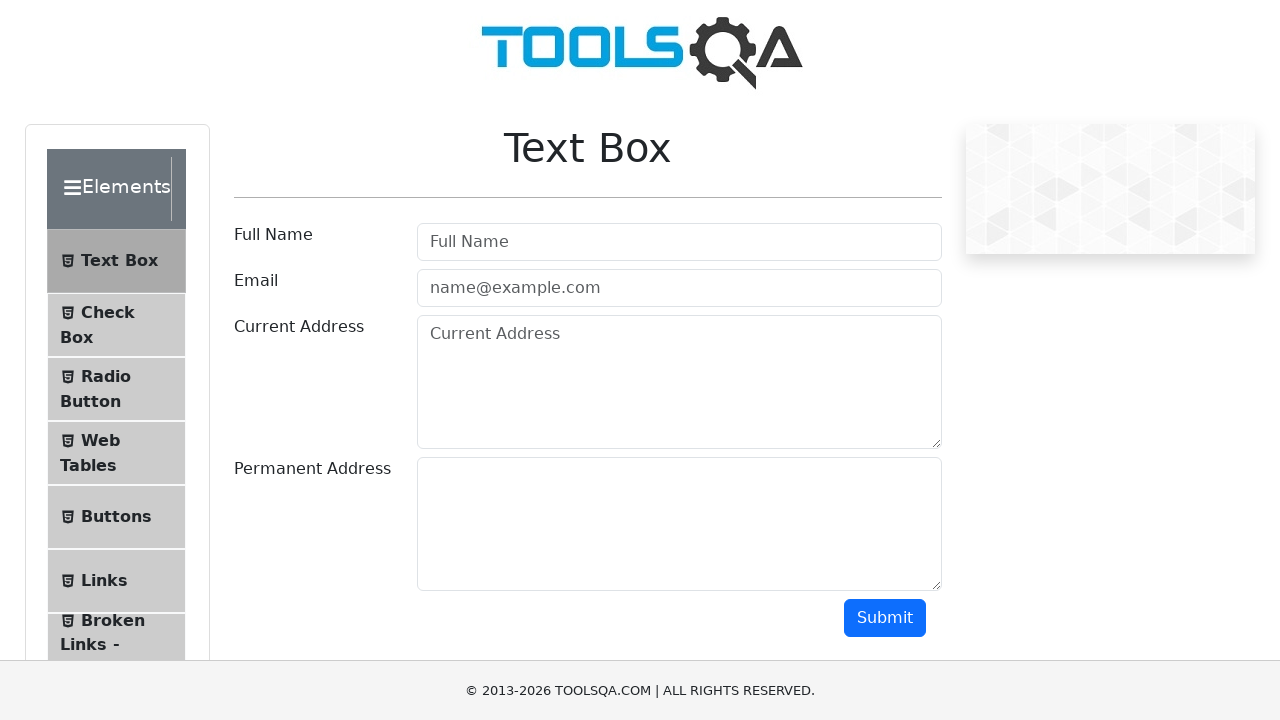

Filled Full Name field with 'Jennifer Martinez' on #userName
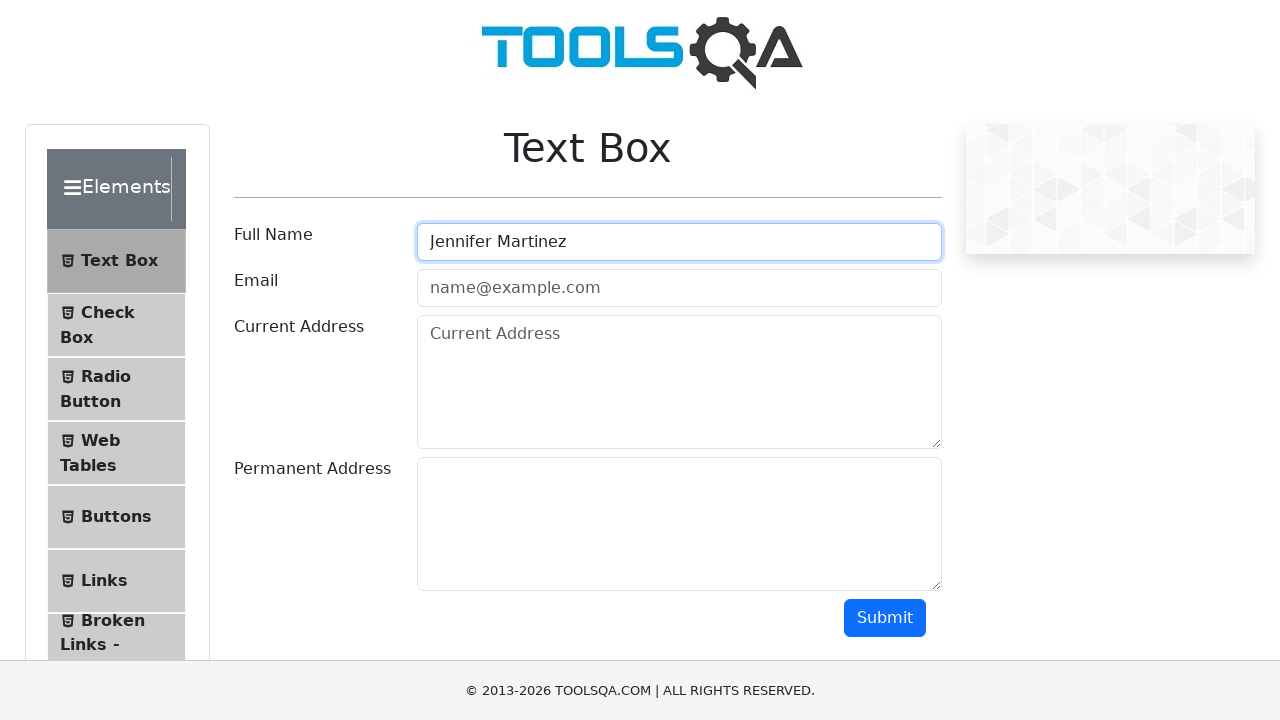

Filled Email field with 'jennifer.martinez@testmail.com' on #userEmail
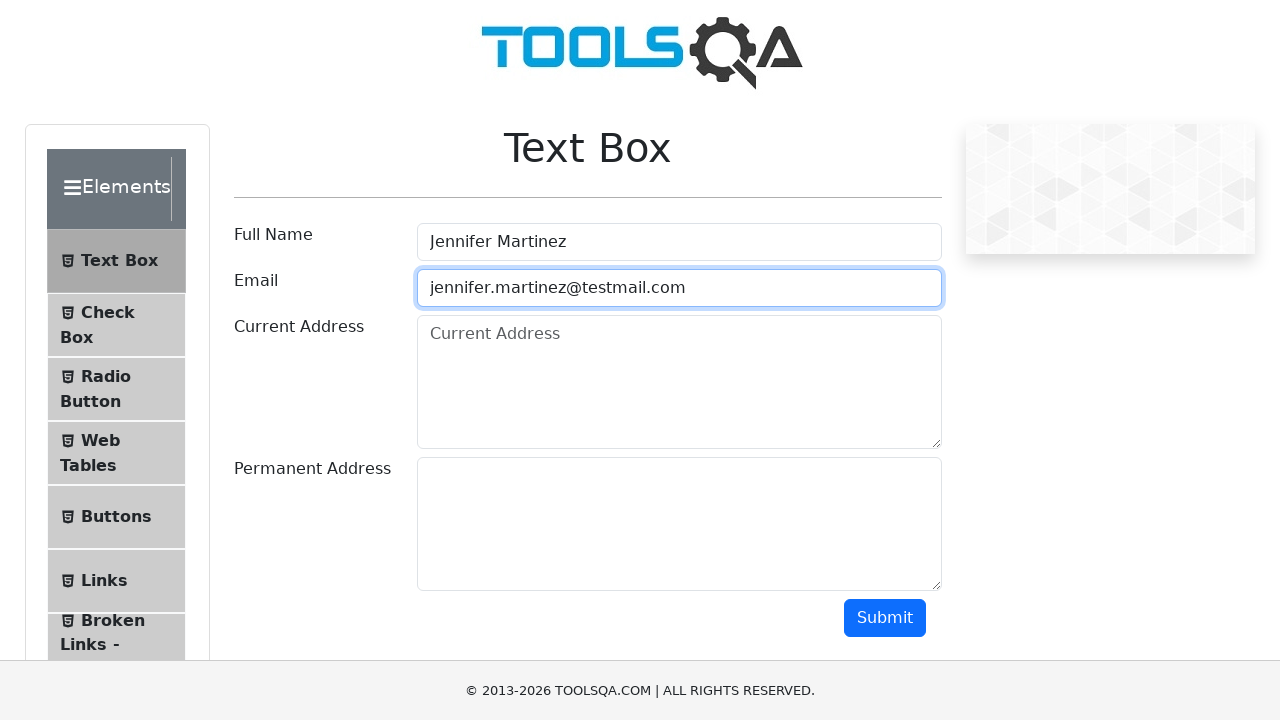

Filled Current Address field with 'Austin, USA' on #currentAddress
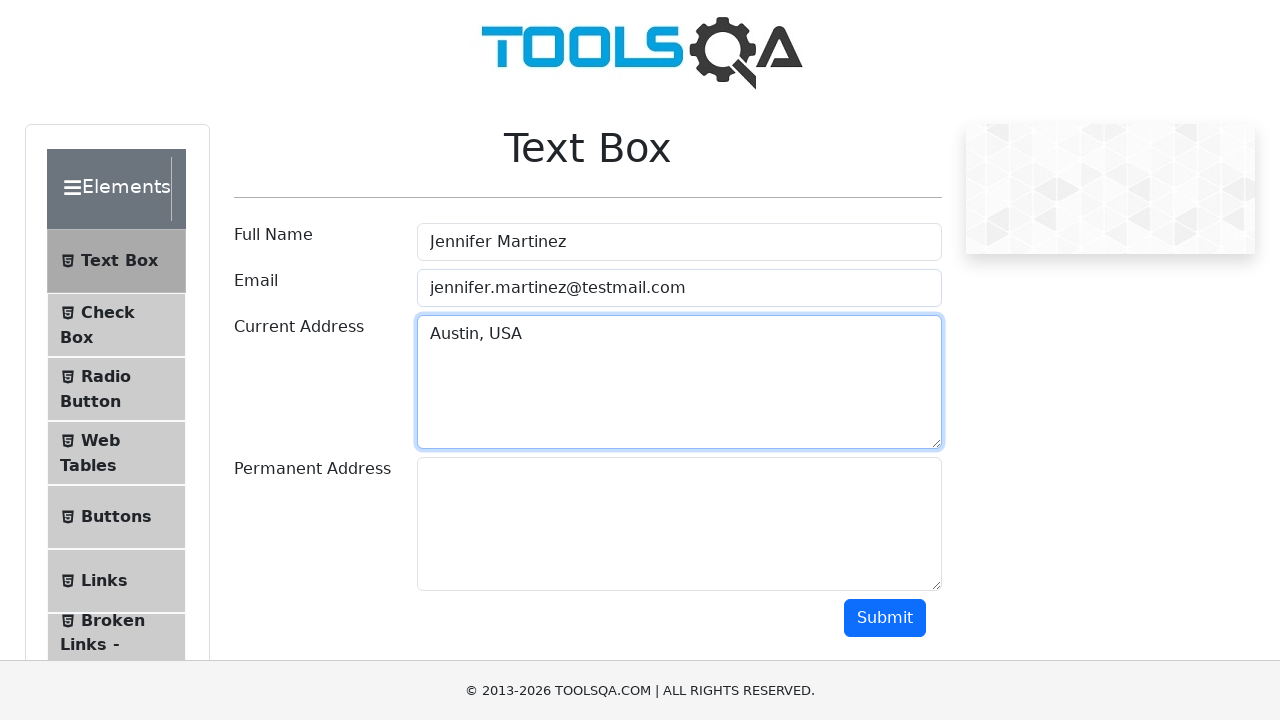

Filled Permanent Address field with 'Denver, Canada' on #permanentAddress
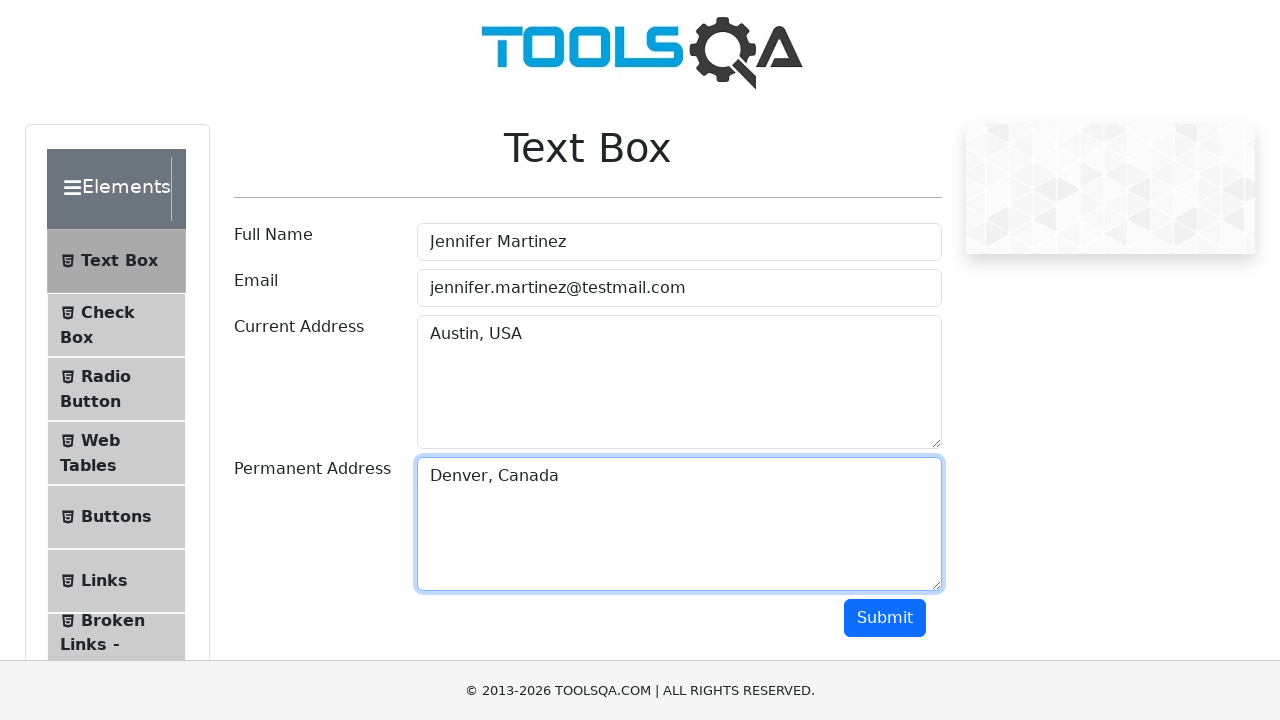

Clicked Submit button to submit the form at (885, 618) on #submit
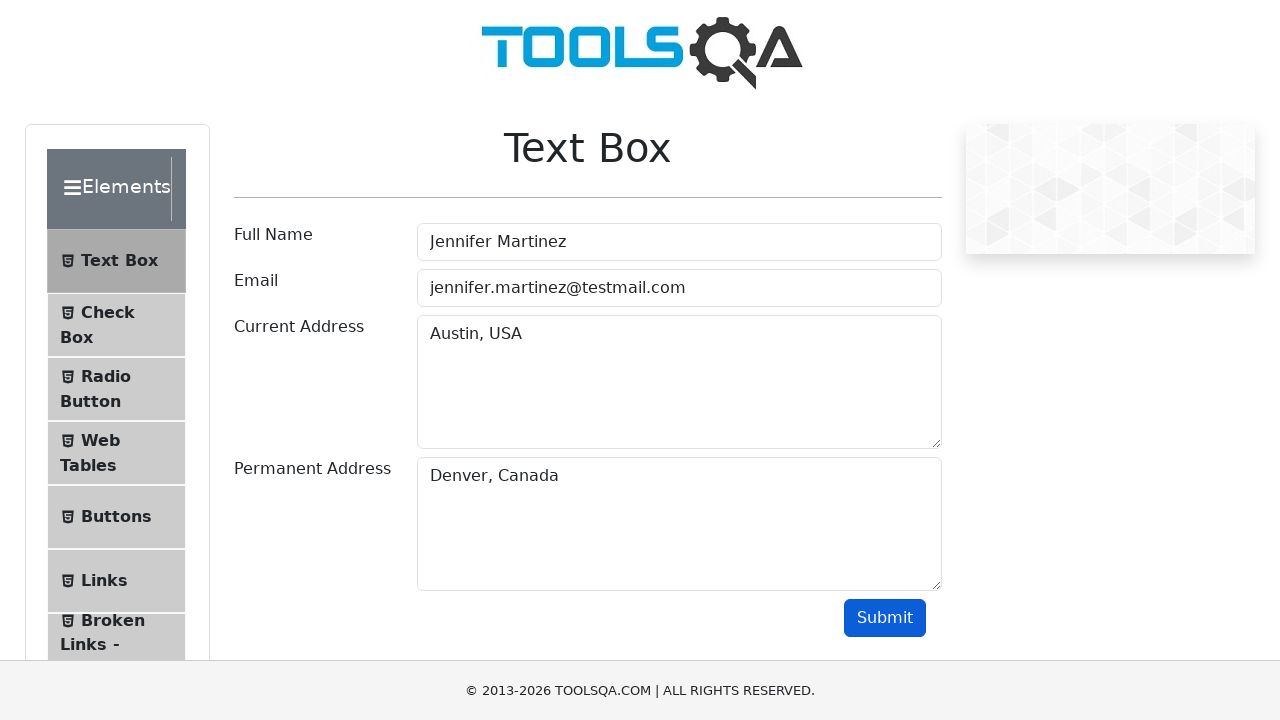

Output section loaded after form submission
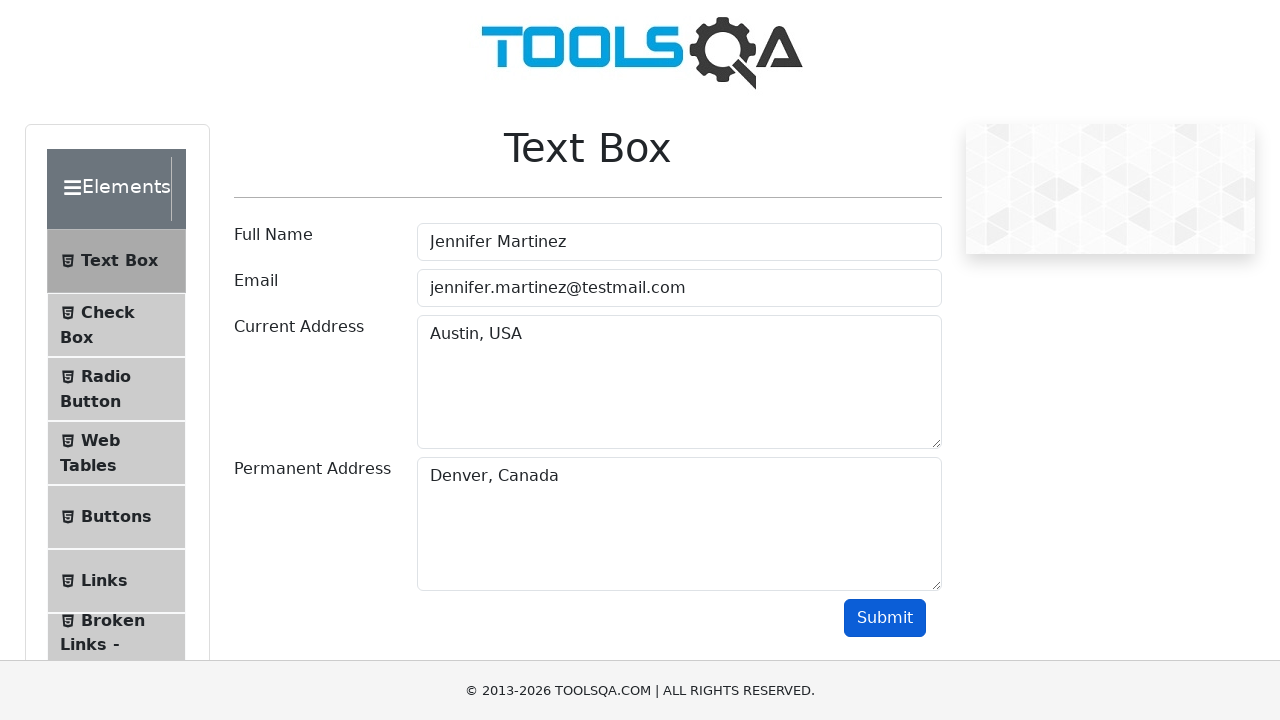

Verified name 'Jennifer Martinez' is displayed in output
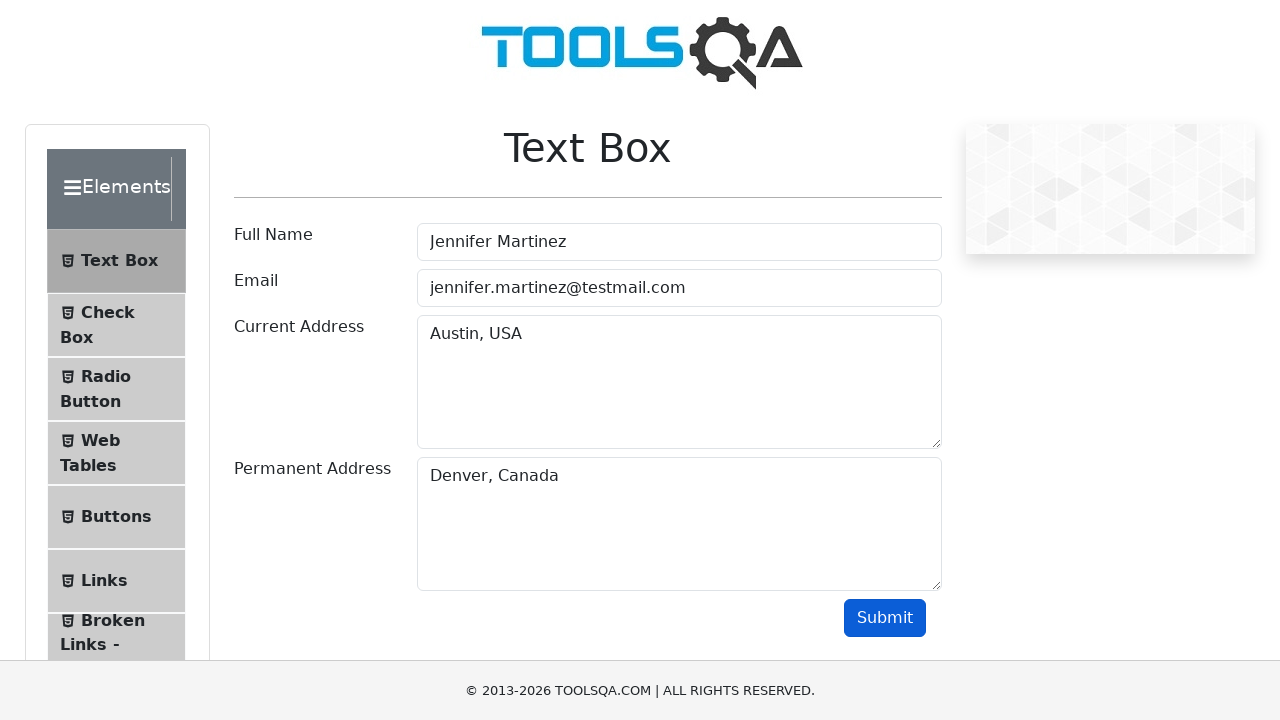

Verified email 'jennifer.martinez@testmail.com' is displayed in output
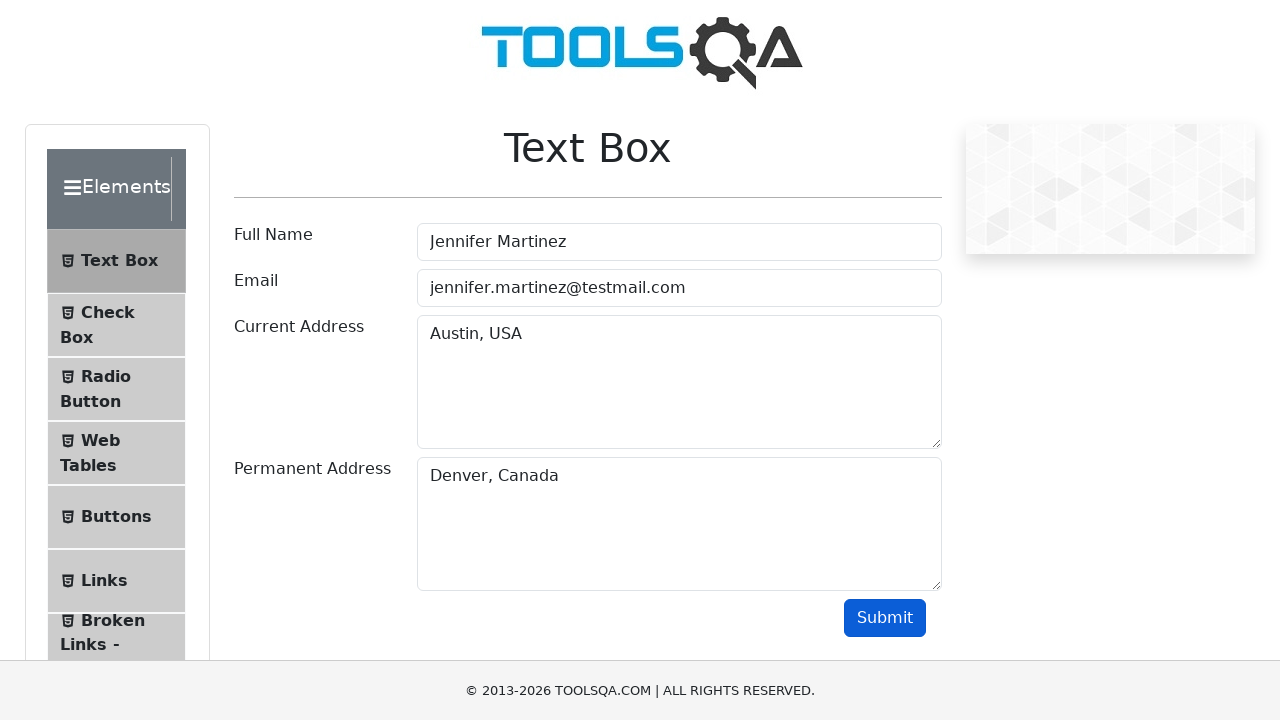

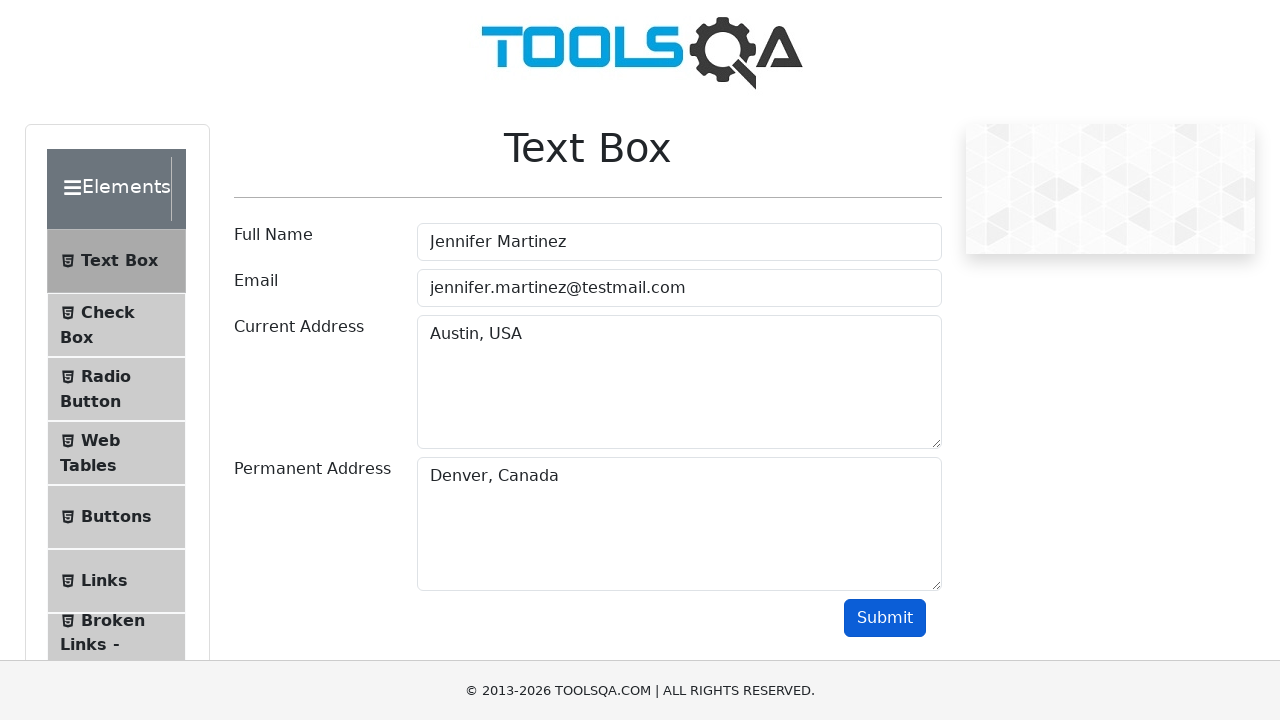